Tests e-commerce shopping flow by navigating to a product category (DAL, ATTA & RICE), changing product quantity, adding an item to cart, and viewing the cart.

Starting URL: http://atcost.in/

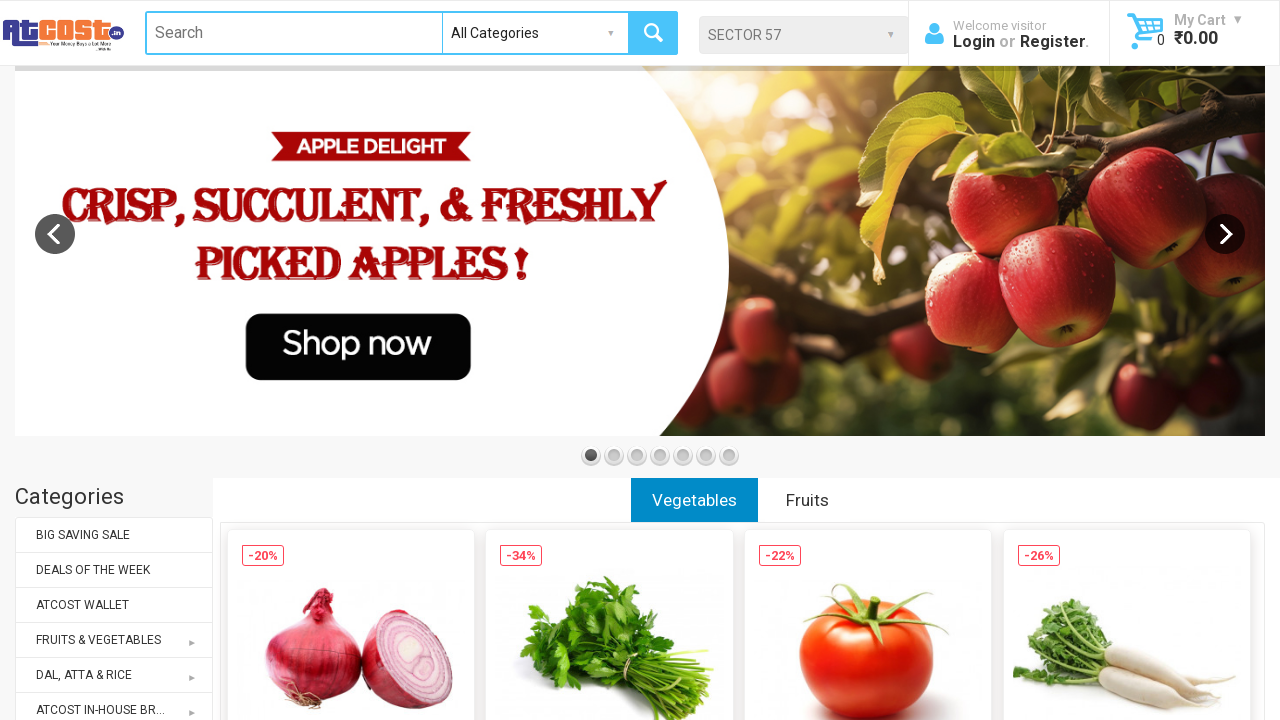

Clicked on 'DAL, ATTA & RICE' product category at (114, 675) on xpath=(//*[contains(text(),'DAL, ATTA & RICE')])[2]
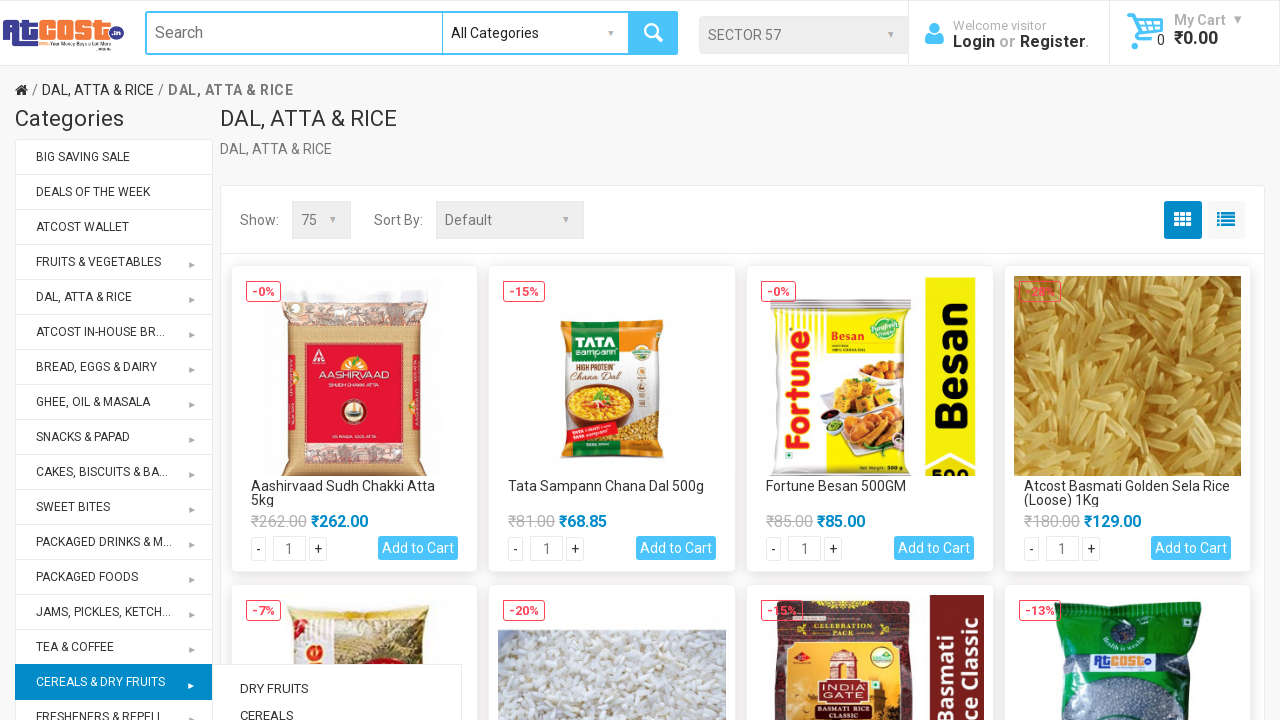

Product quantity fields loaded successfully
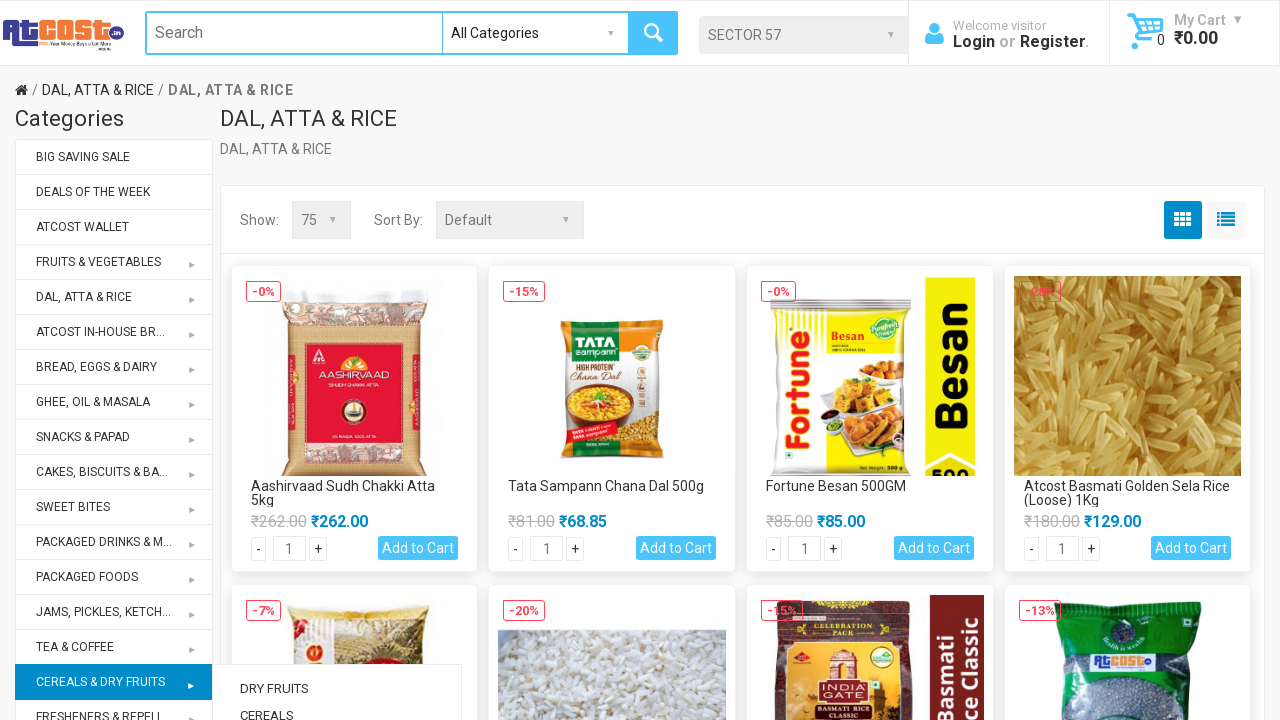

Cleared quantity field for 5th product on xpath=(//*[@name='quantity'])[5]
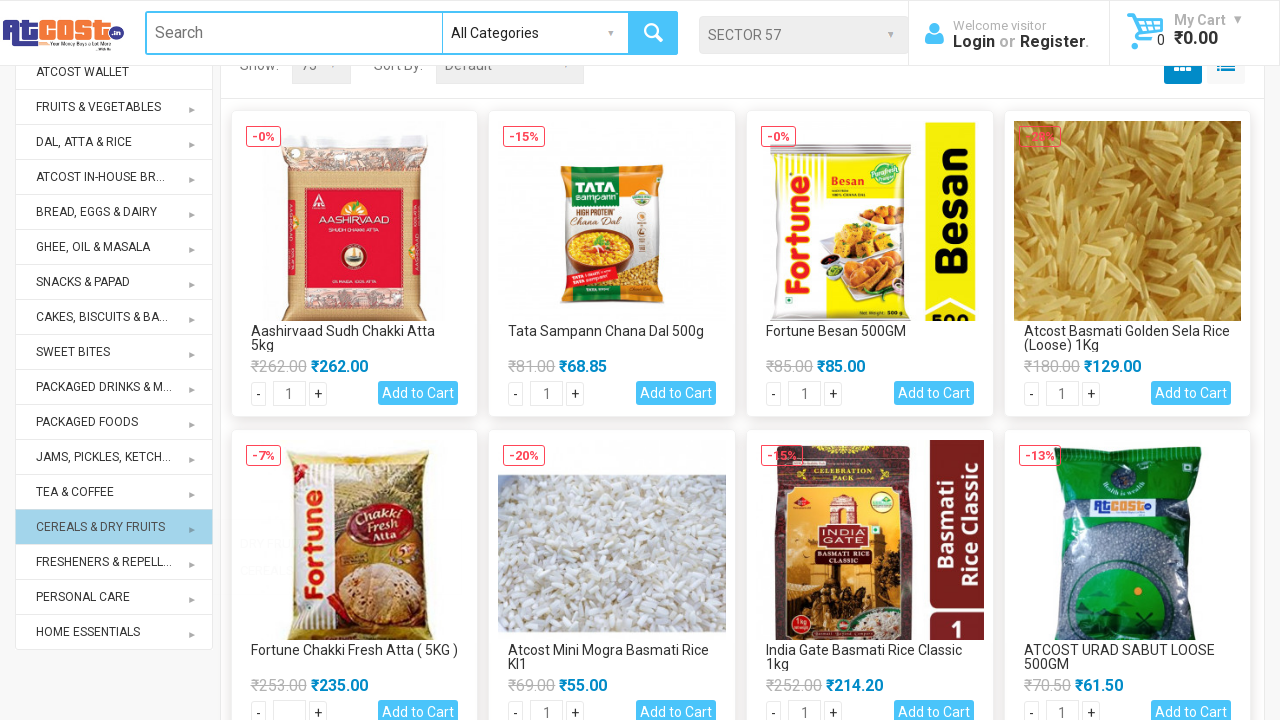

Entered quantity value '2' for 5th product on xpath=(//*[@name='quantity'])[5]
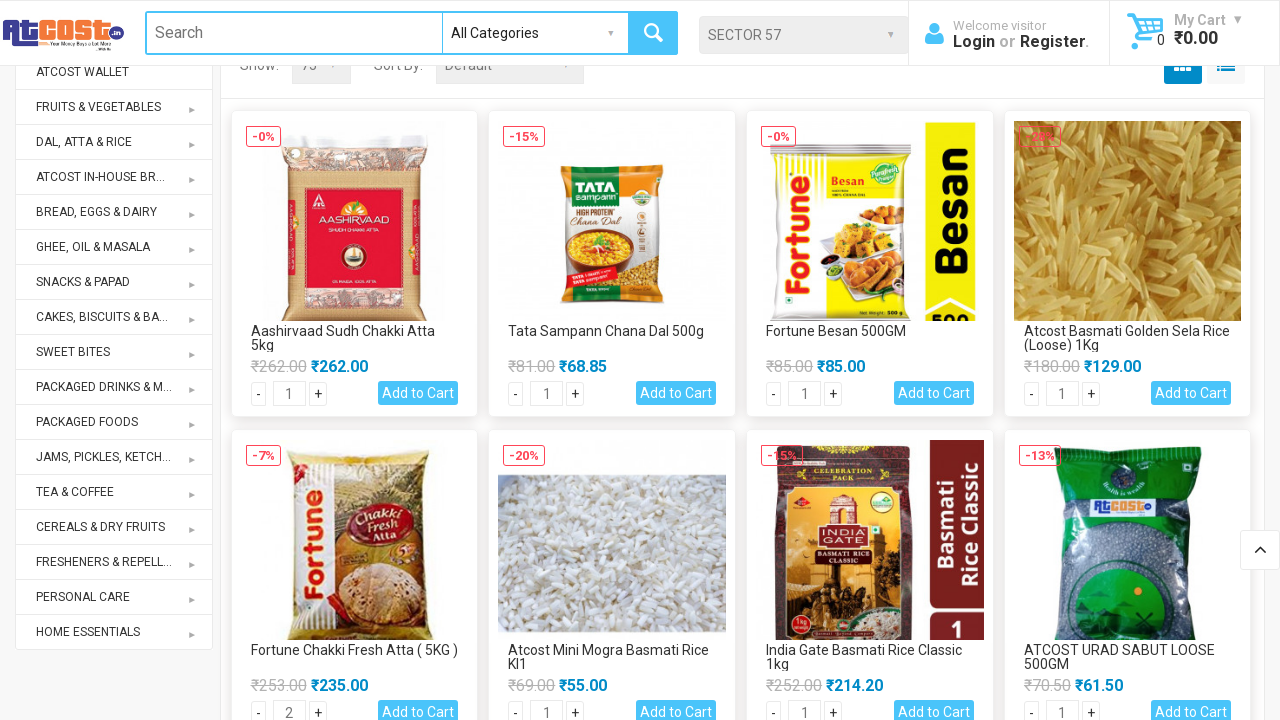

Clicked 'Add to Cart' button for 5th product at (418, 708) on xpath=(//*[@class='btn-primary'])[5]
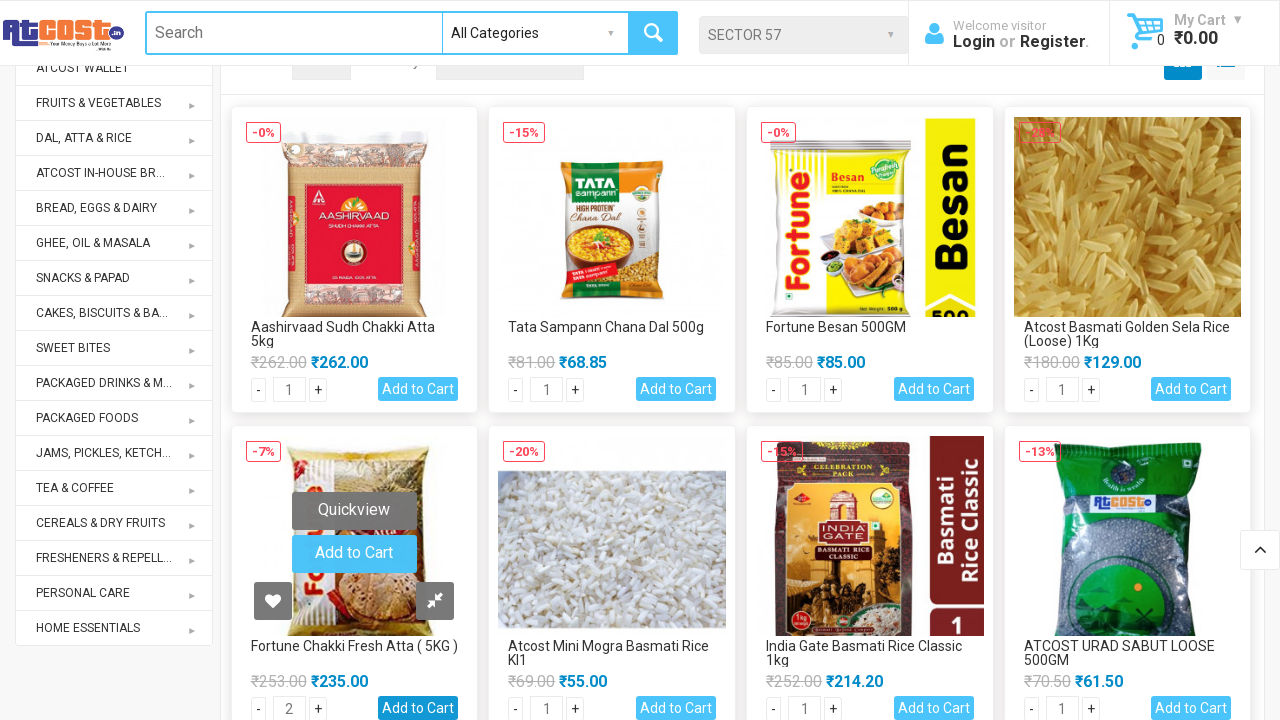

Clicked on 'My Cart' to view shopping cart at (1182, 32) on .cart_holder
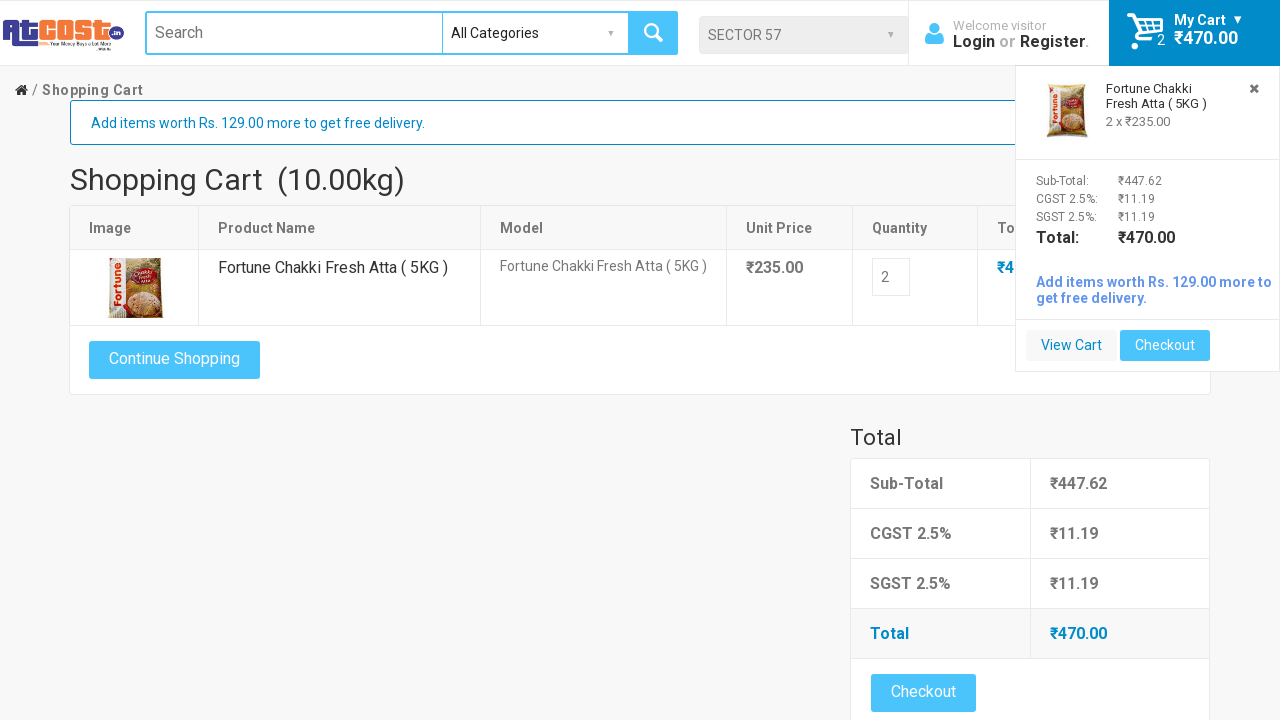

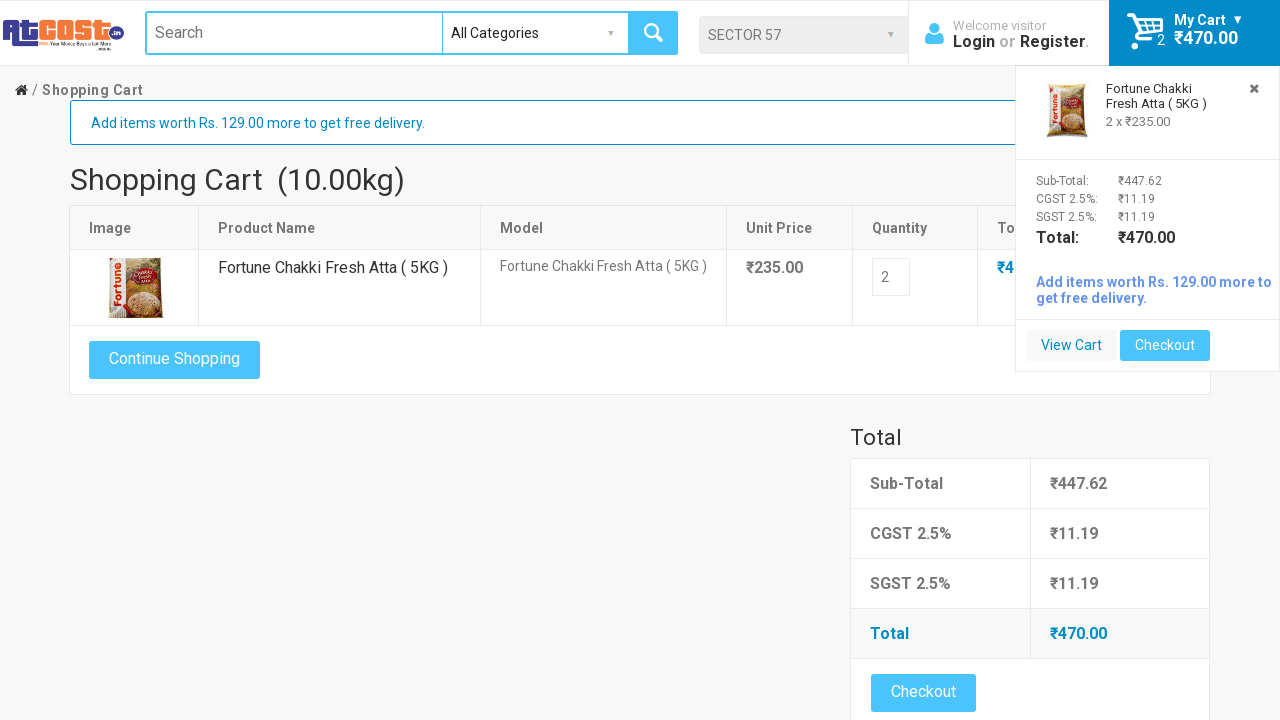